Performs a drag and drop action from a draggable element to a specific offset position based on the target element's coordinates.

Starting URL: https://crossbrowsertesting.github.io/drag-and-drop

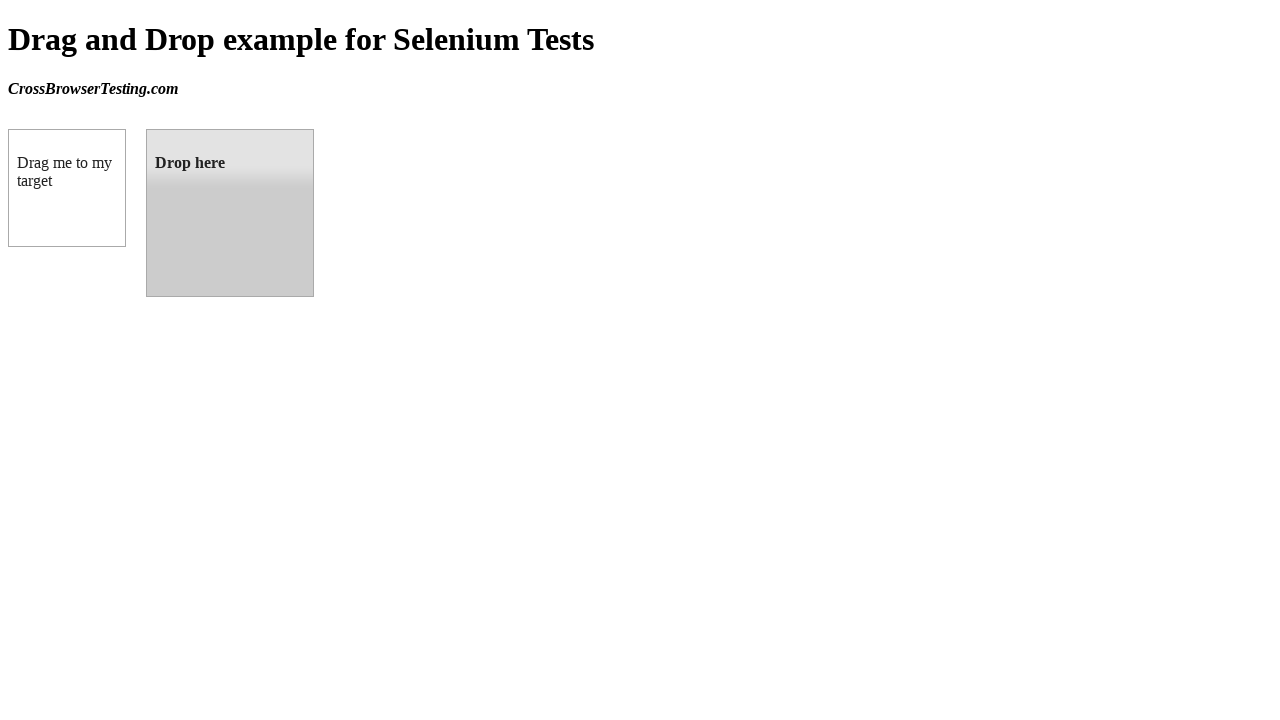

Located draggable source element
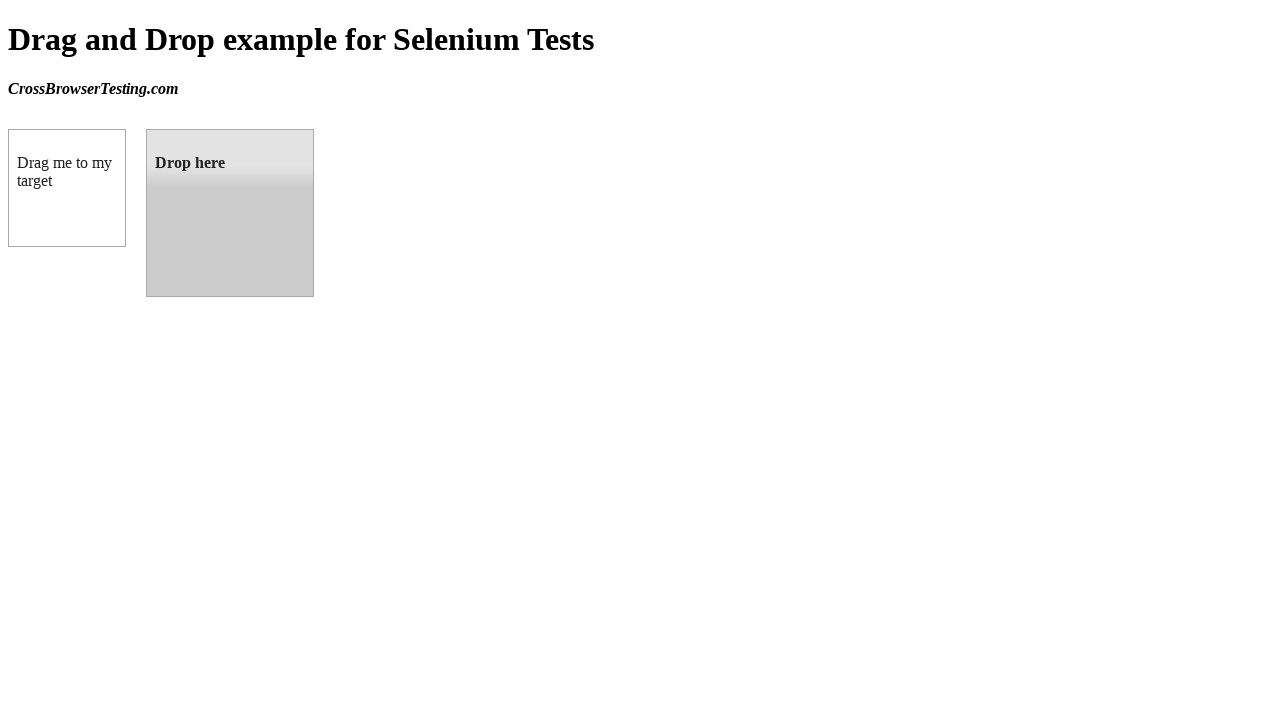

Located droppable target element
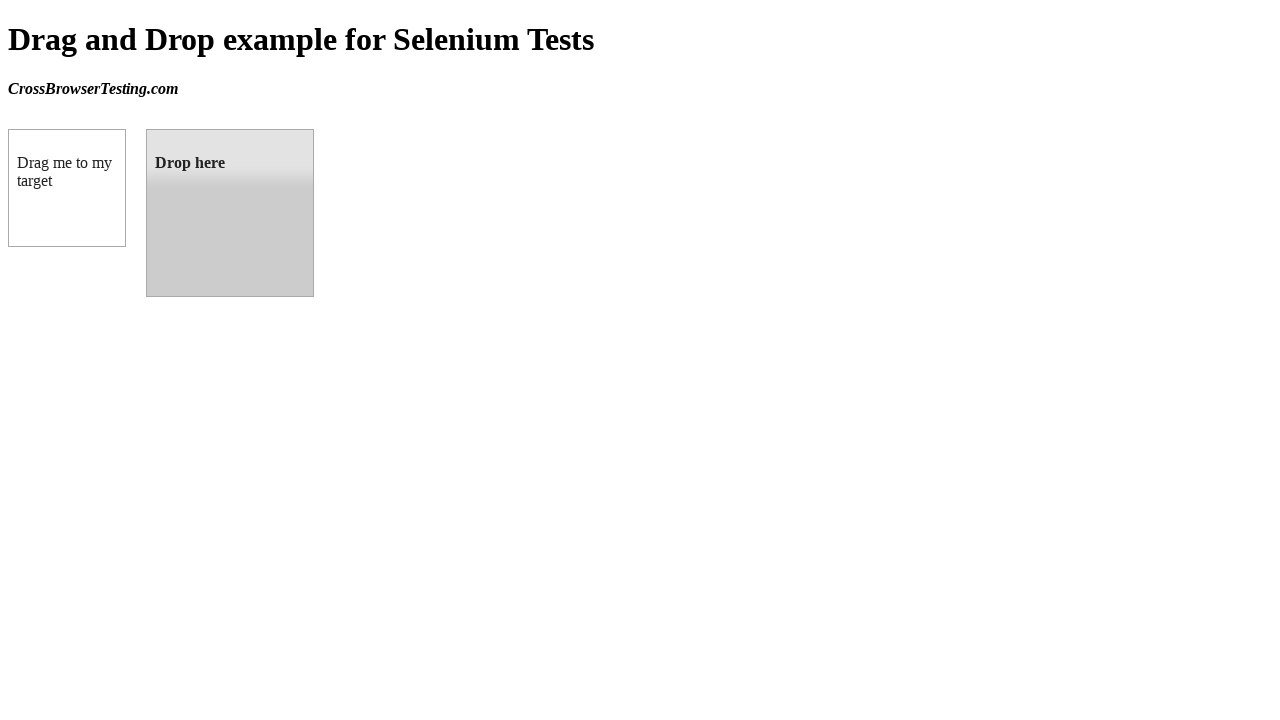

Retrieved target element's bounding box coordinates
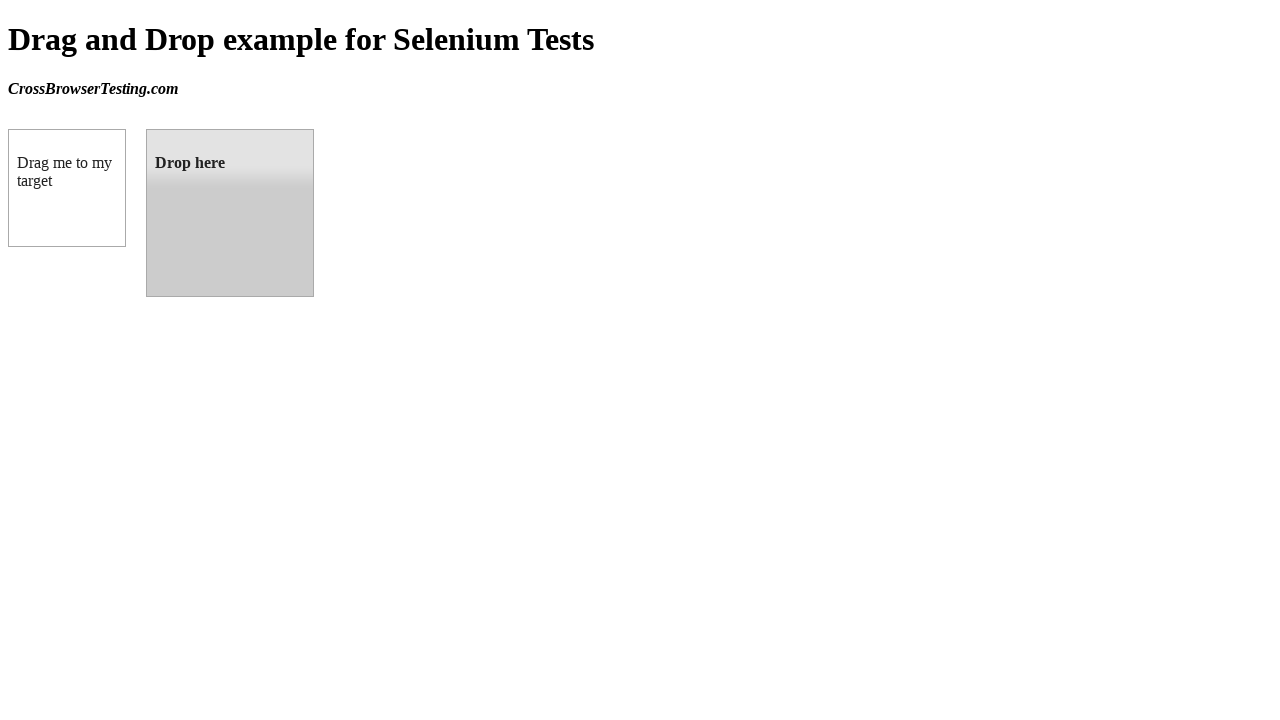

Performed drag and drop from draggable element to droppable target at (230, 213)
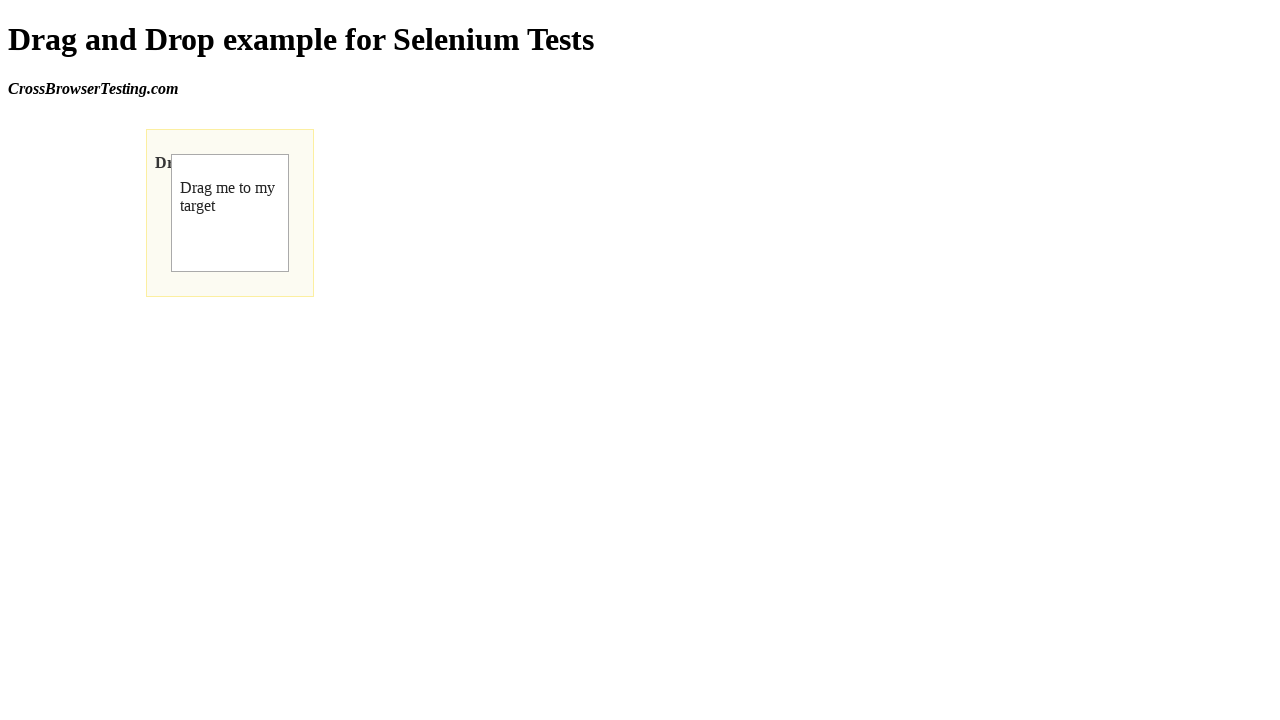

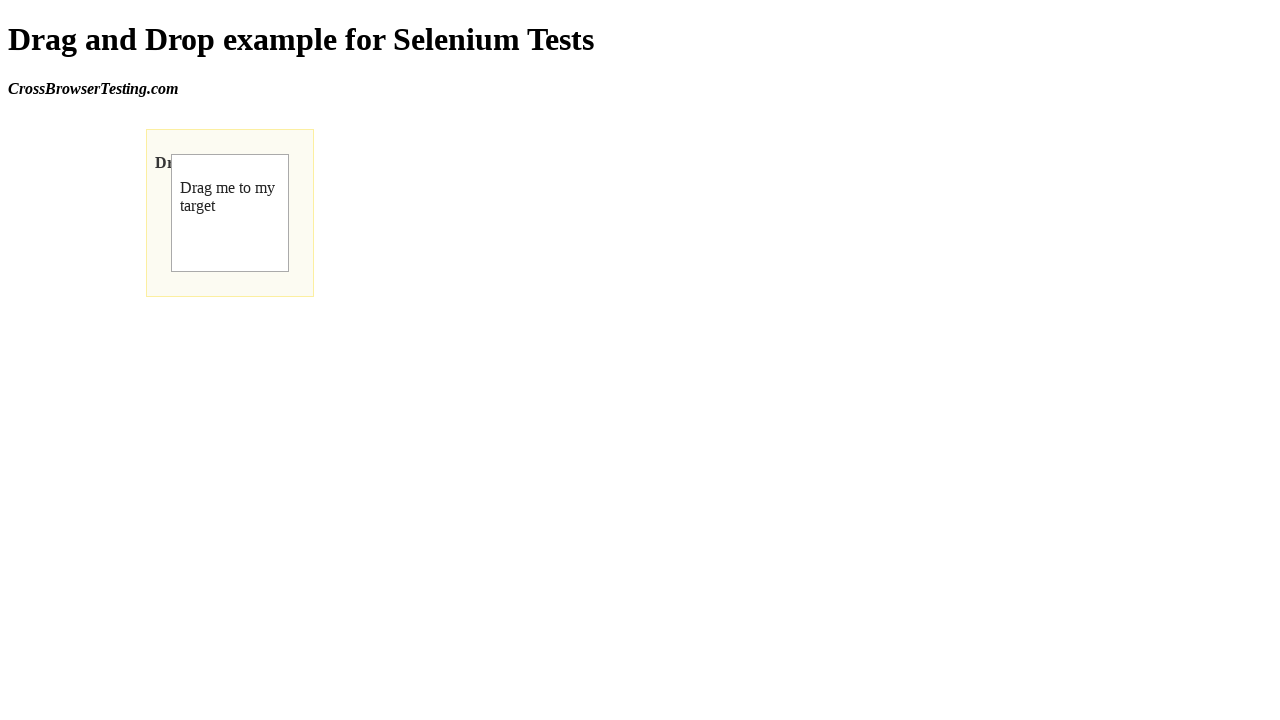